Tests password recovery flow by entering phone number and captcha

Starting URL: https://b2c.passport.rt.ru/

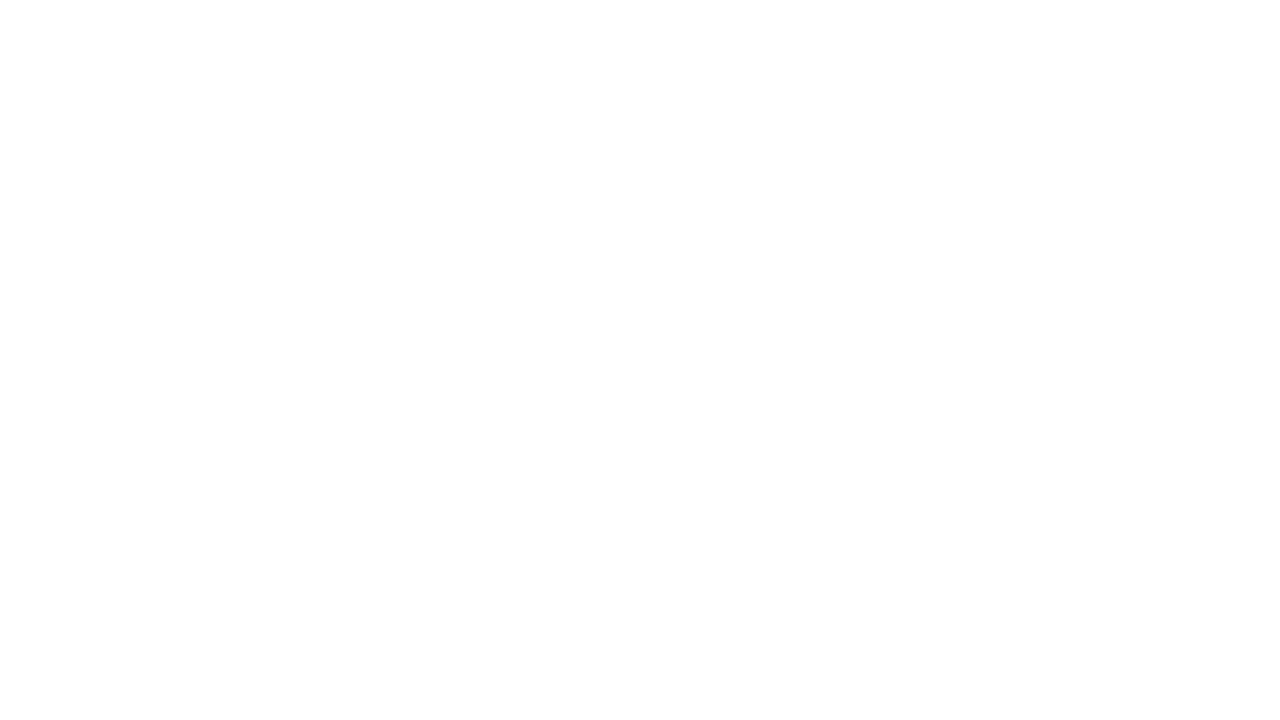

Clicked forgot password link at (1102, 467) on xpath=//*[@id="forgot_password"]
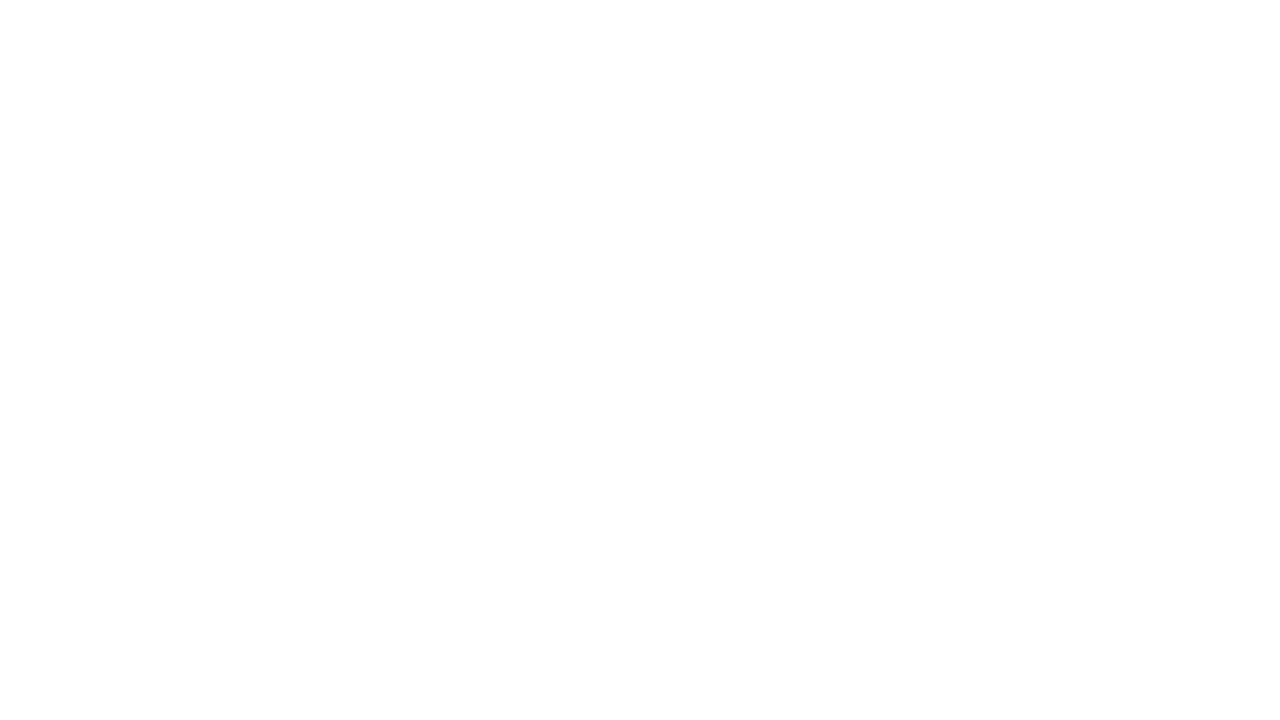

Entered phone number +79001234567 in username field on //*[@id="username"]
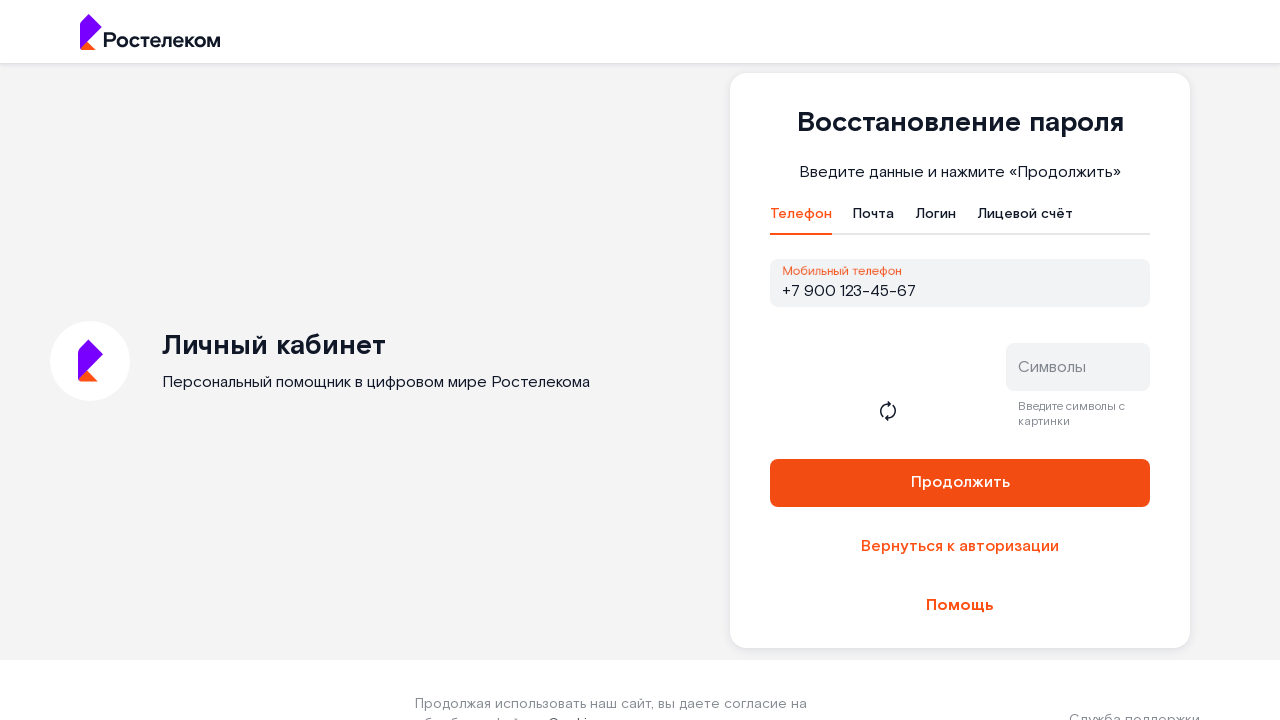

Filled captcha field with test123 on //*[@id="captcha"]
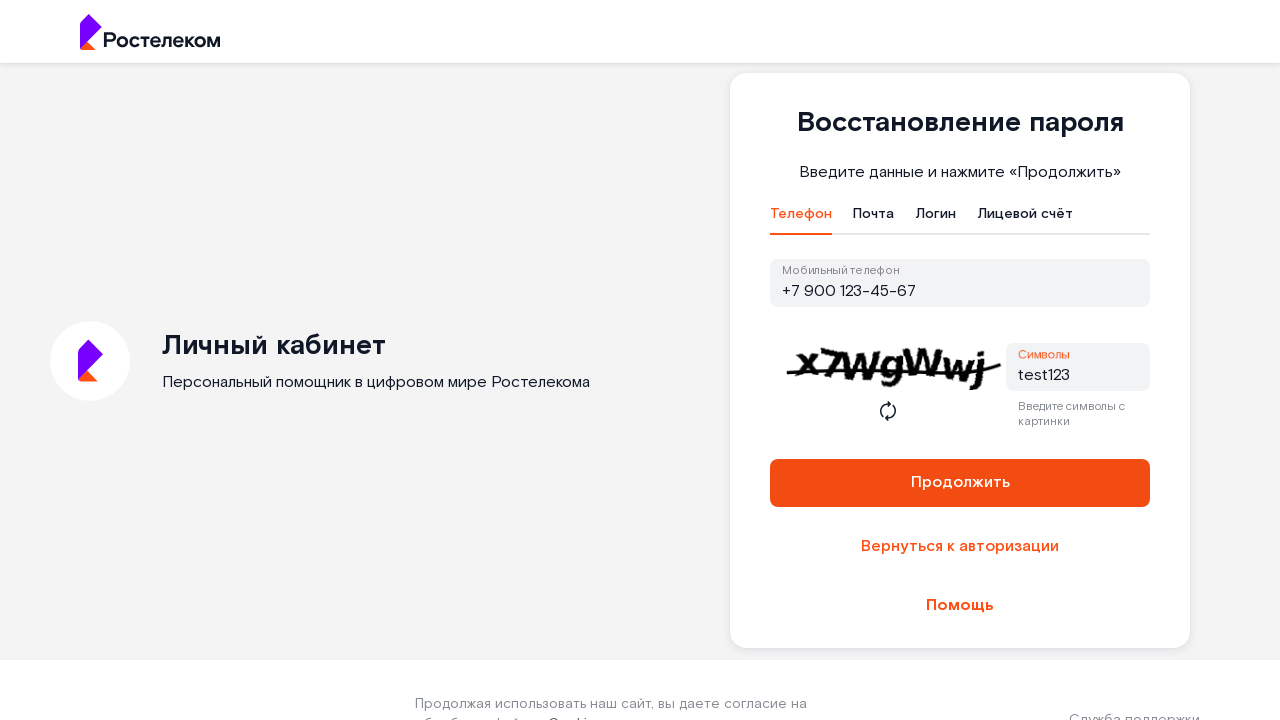

Clicked reset button to submit password recovery at (960, 483) on xpath=//*[@id="reset"]
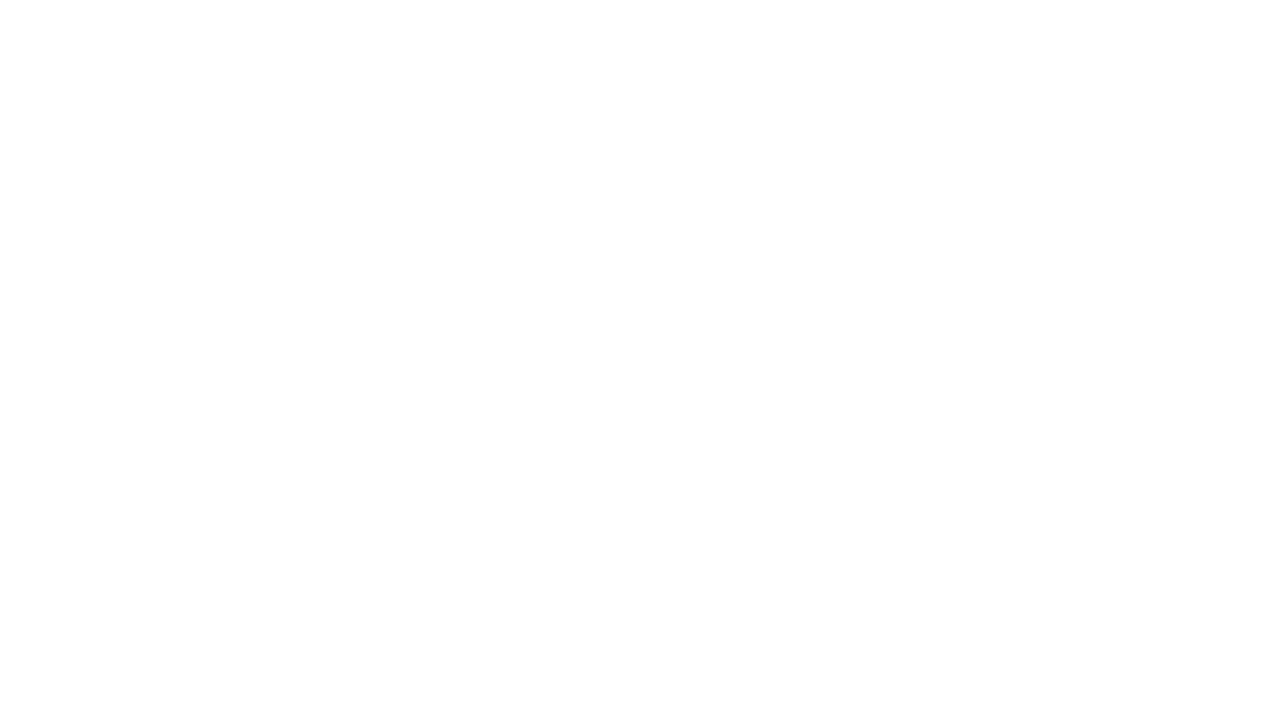

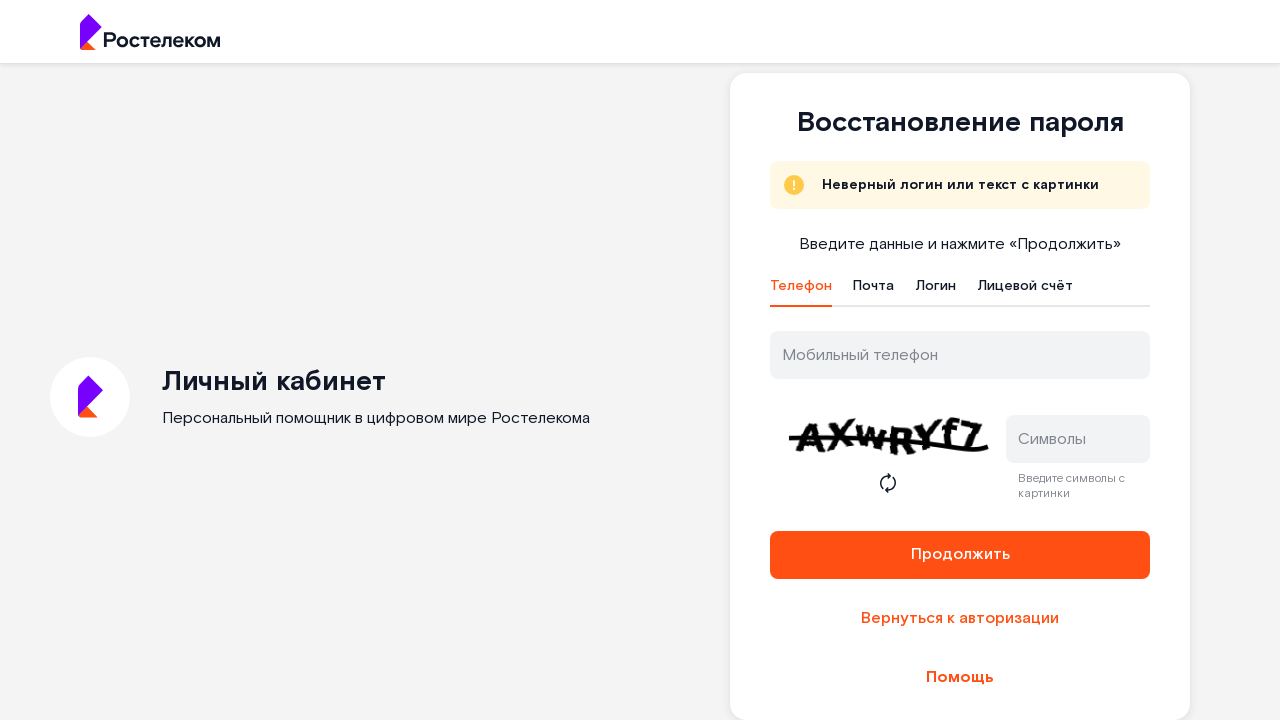